Tests login page UI elements by verifying logo display, heading text, and label texts for username and password fields

Starting URL: https://qamoviesapp.ccbp.tech

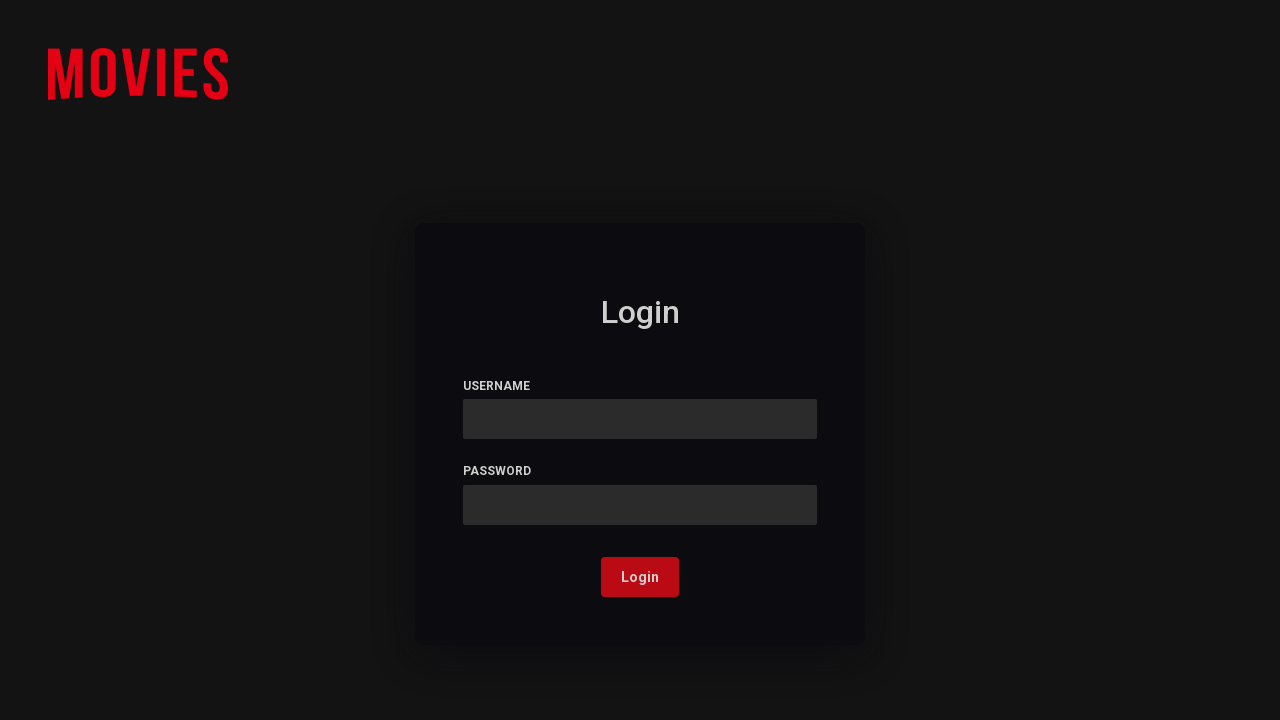

Login logo is visible
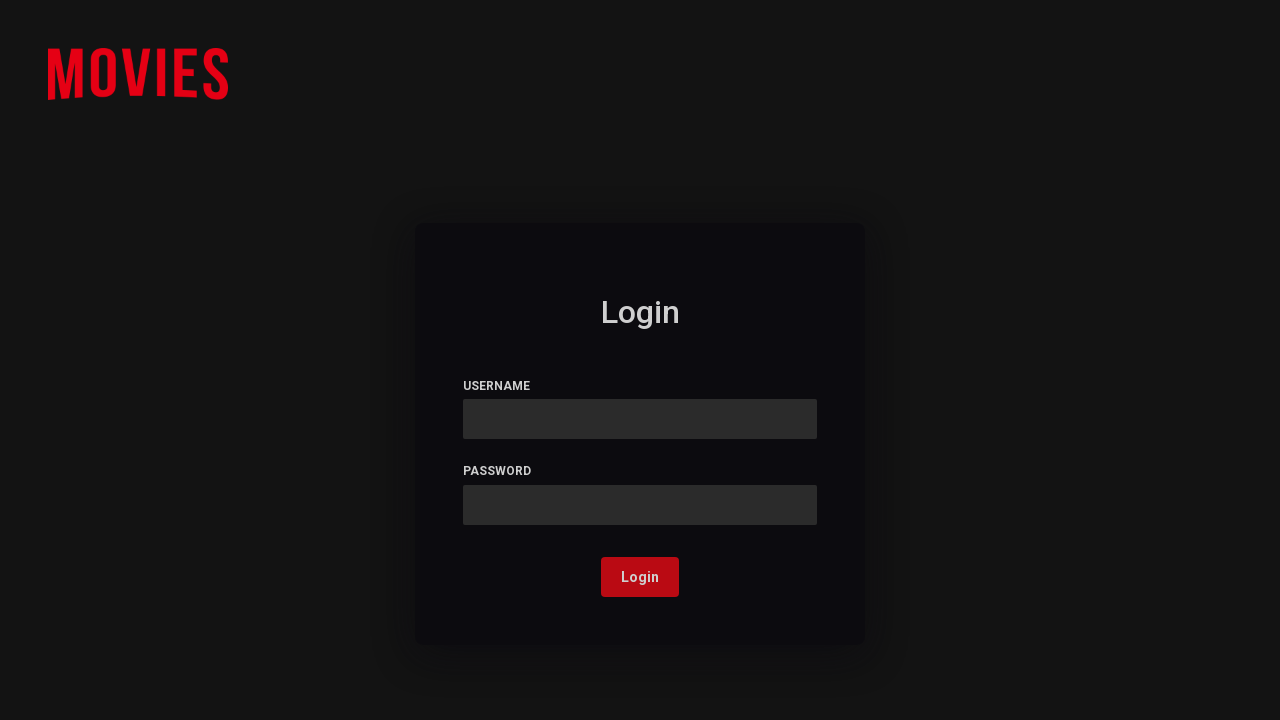

Verified heading text is 'Login'
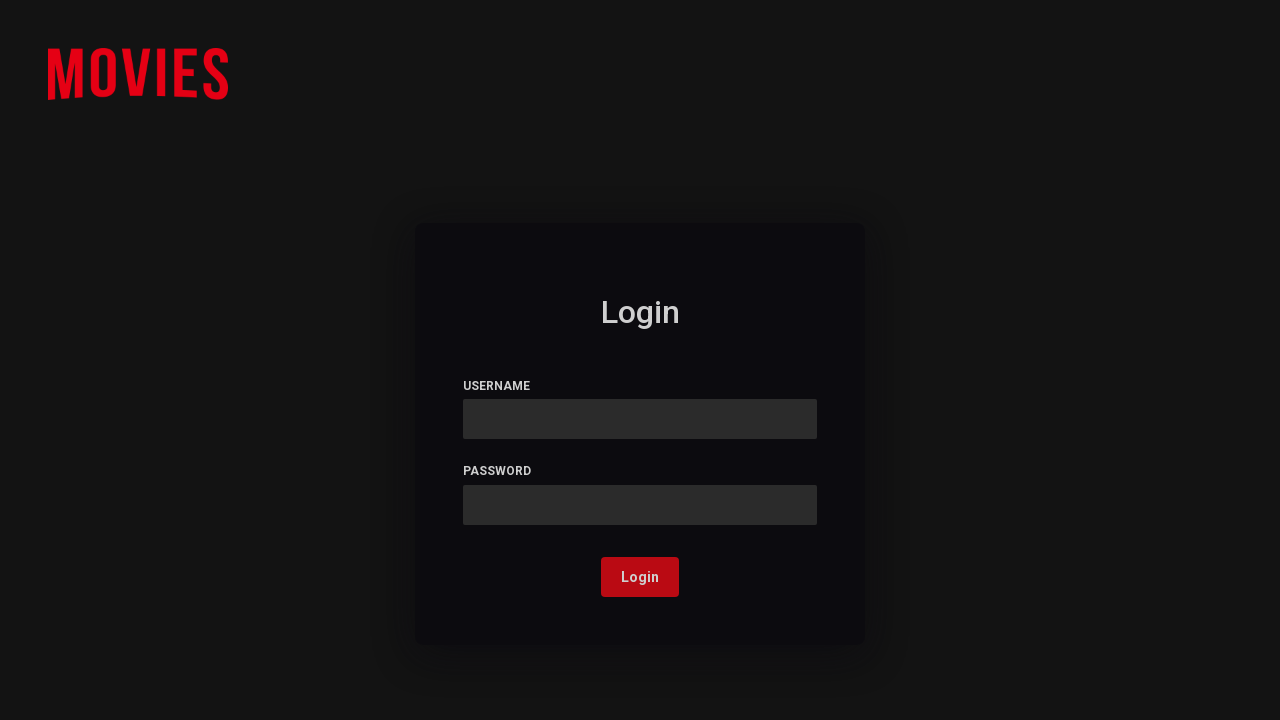

Verified username label text is 'USERNAME'
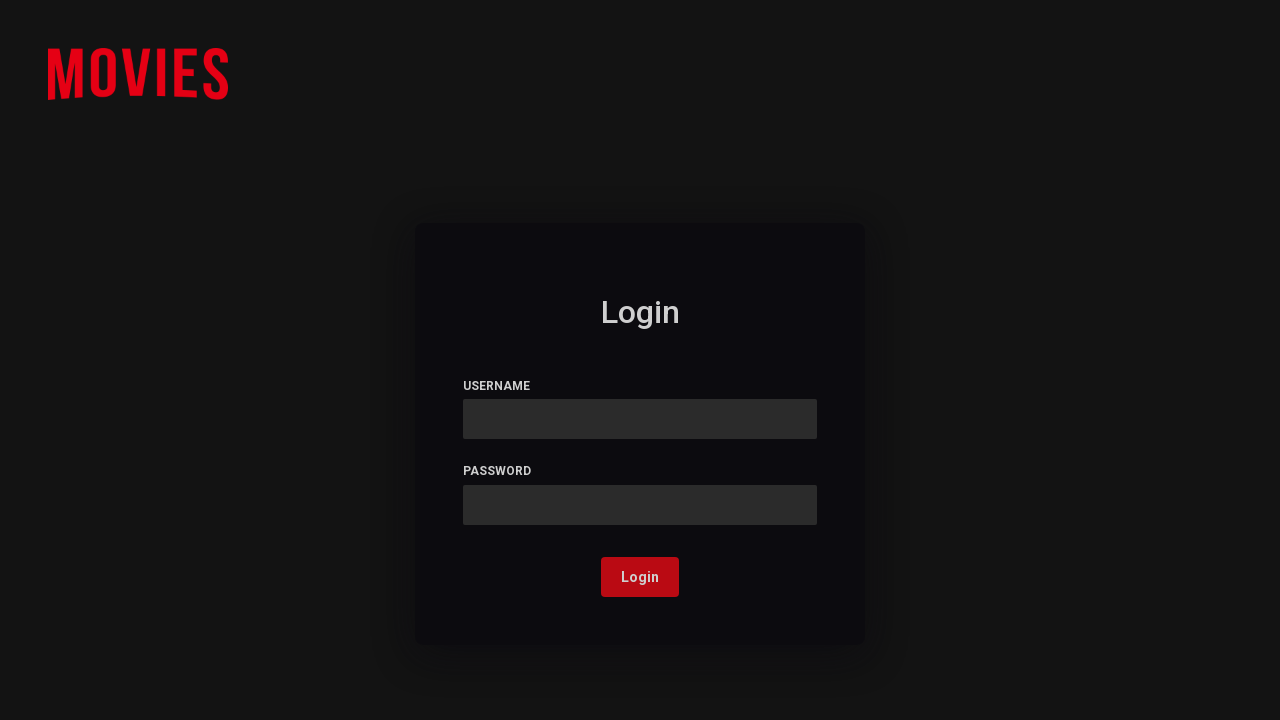

Verified password label text is 'PASSWORD'
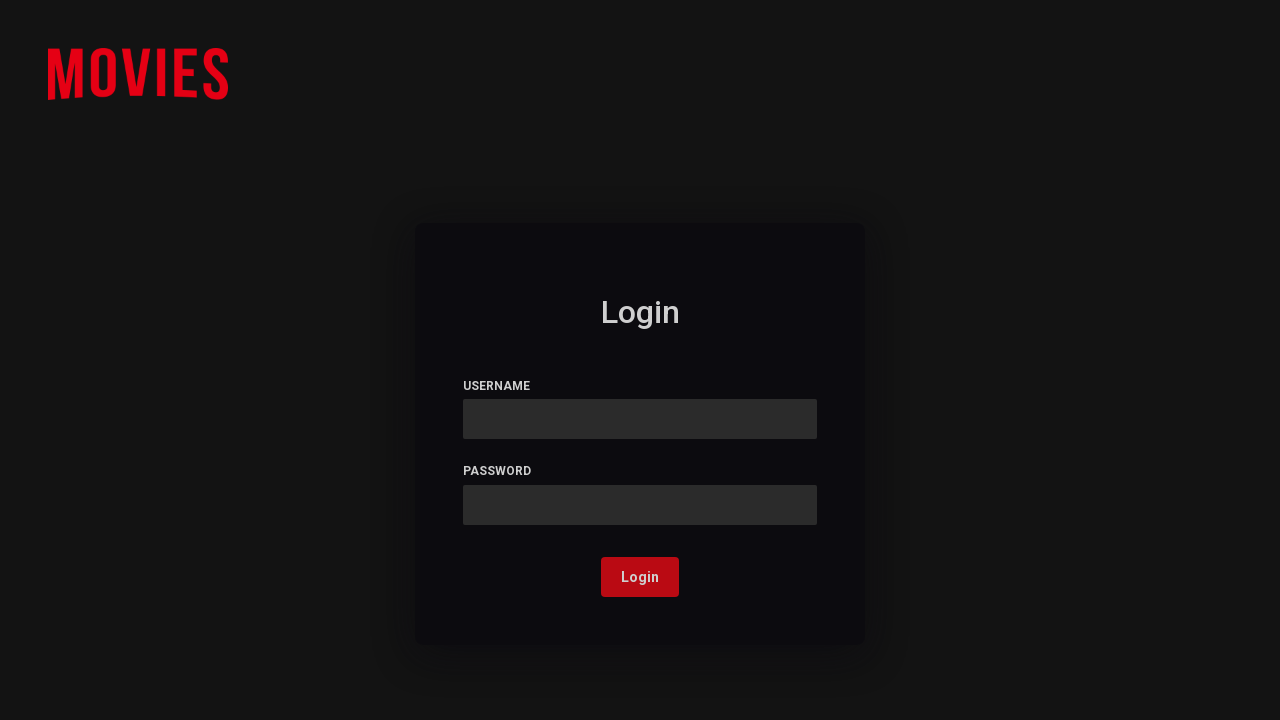

Clicked login button without filling fields at (640, 577) on button.login-button
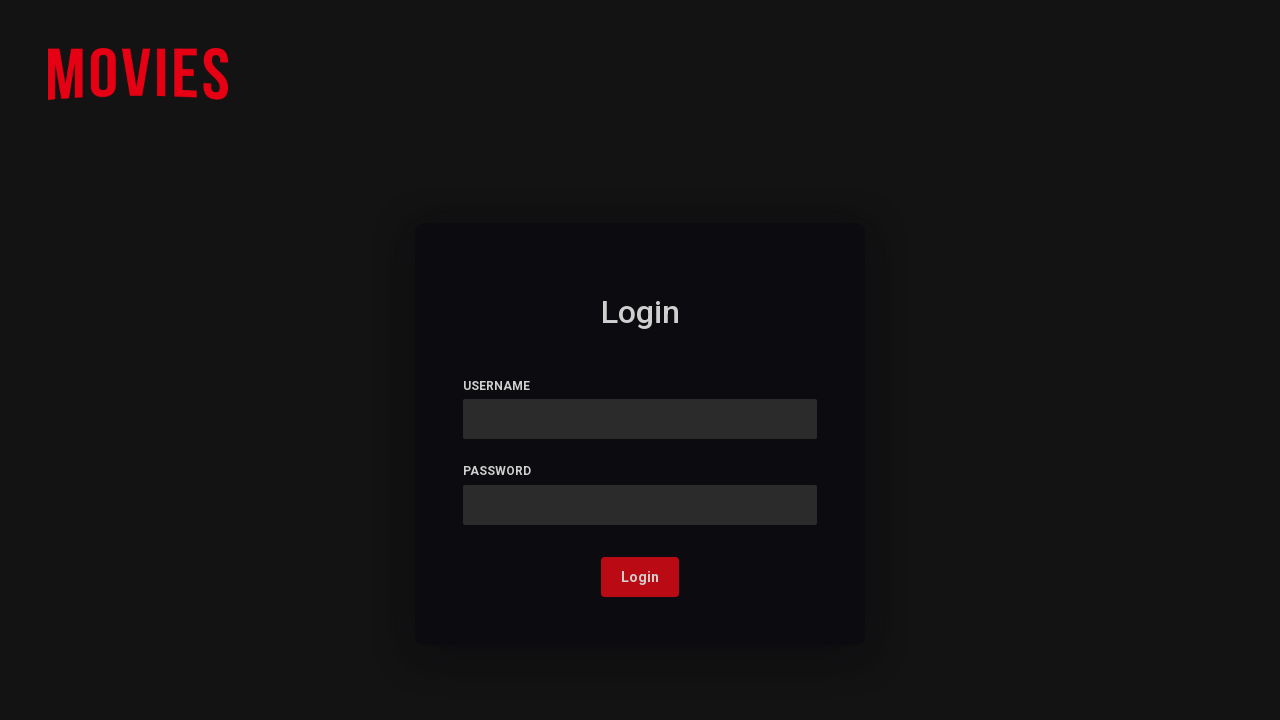

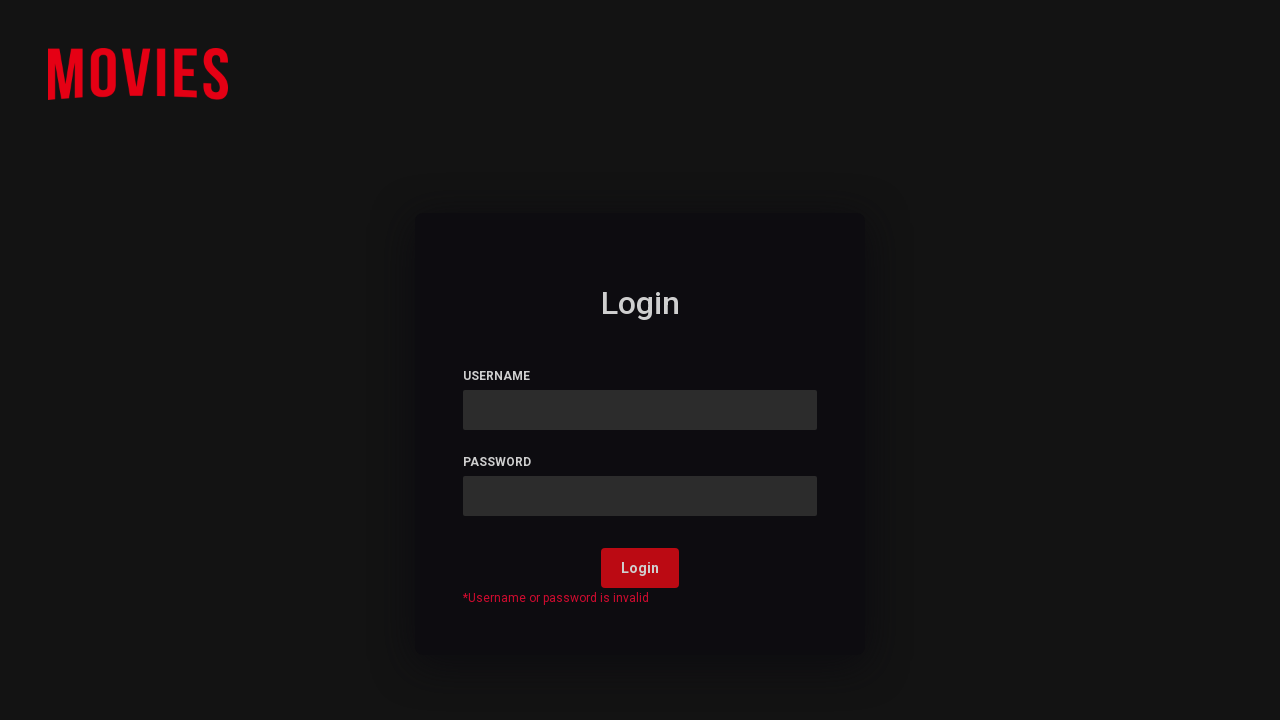